Tests single dropdown selection functionality by selecting options using three different methods: by index, by value, and by visible text

Starting URL: https://speedwaytech.co.in/sample.html

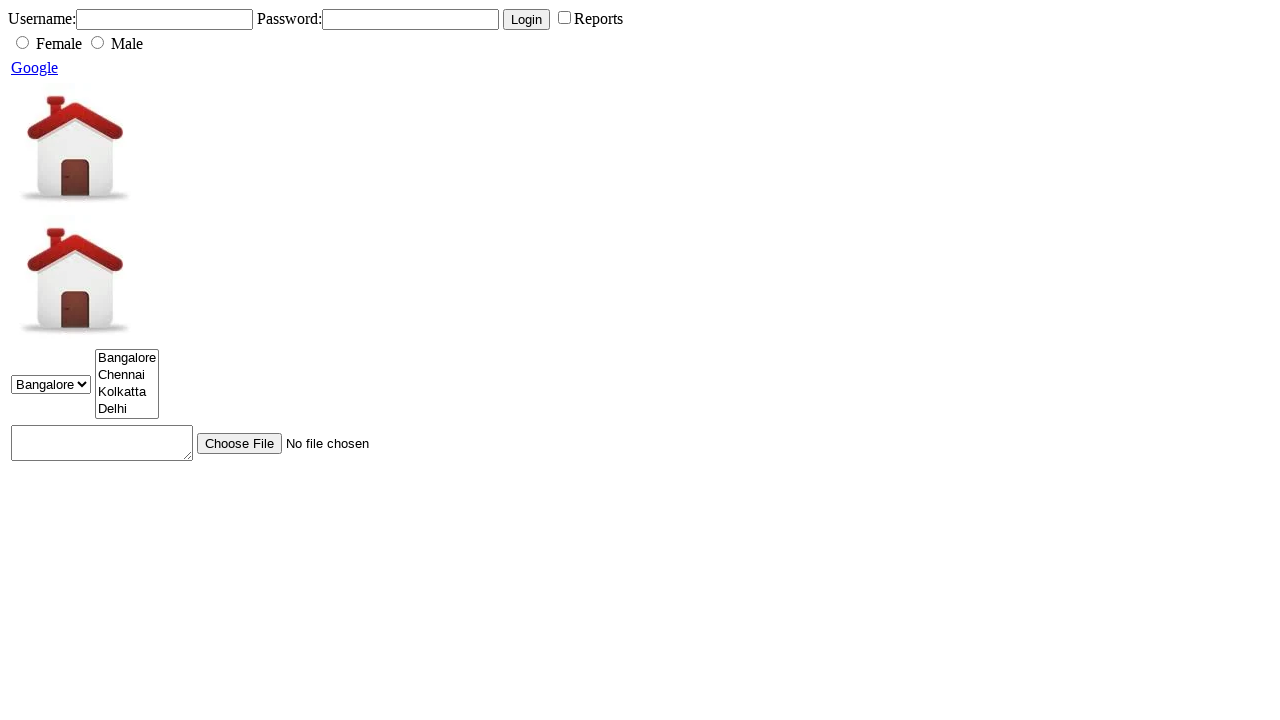

Selected dropdown option by index 1 on select[name='city']
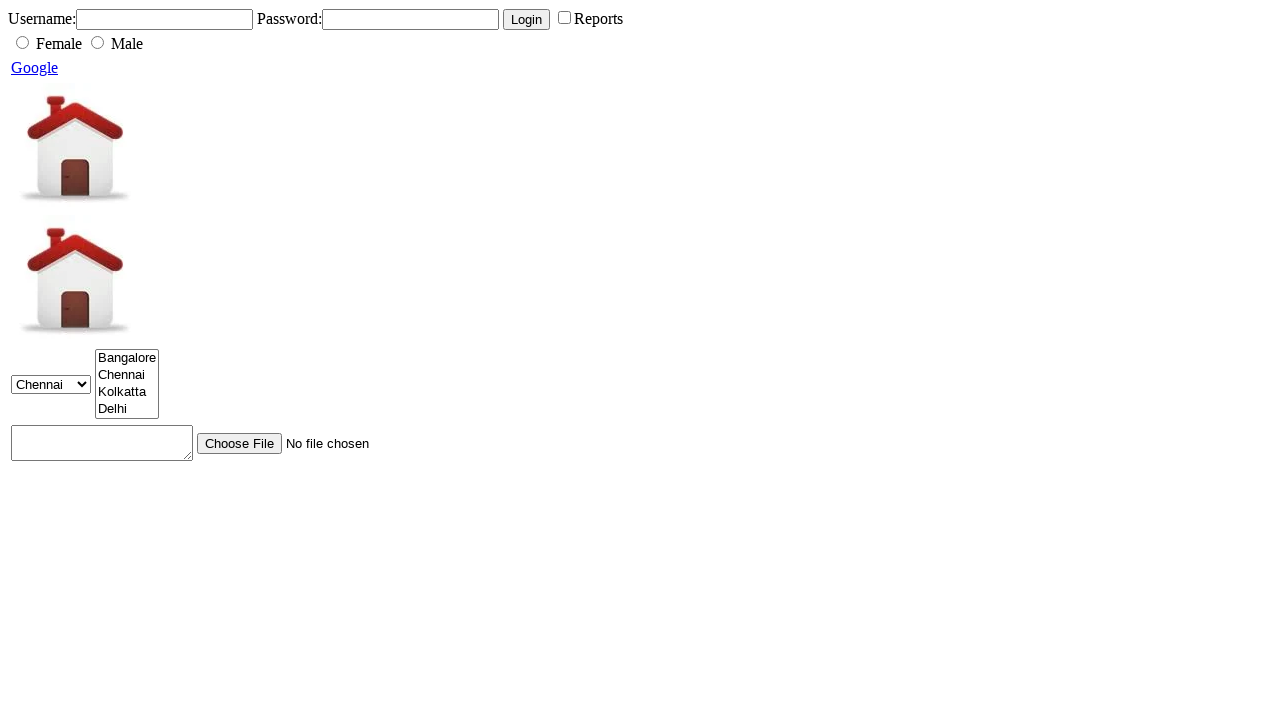

Selected dropdown option by value '3' on select[name='city']
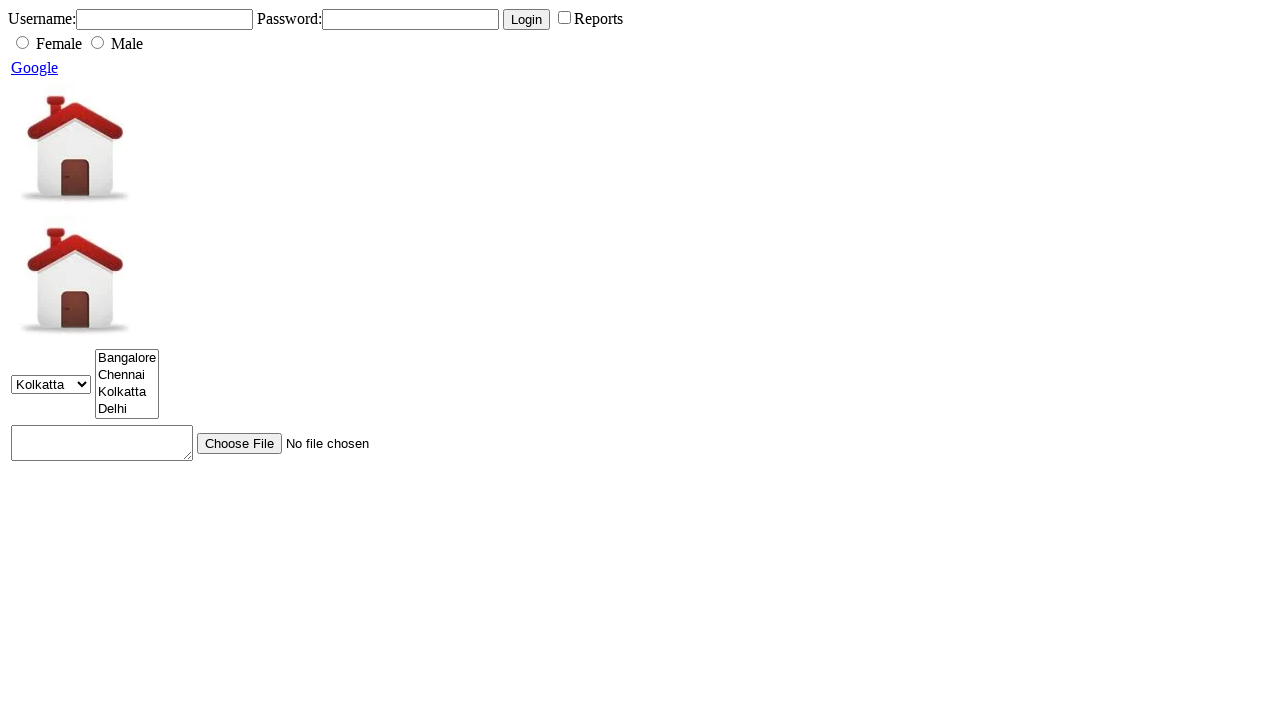

Selected dropdown option by visible text 'Delhi' on select[name='city']
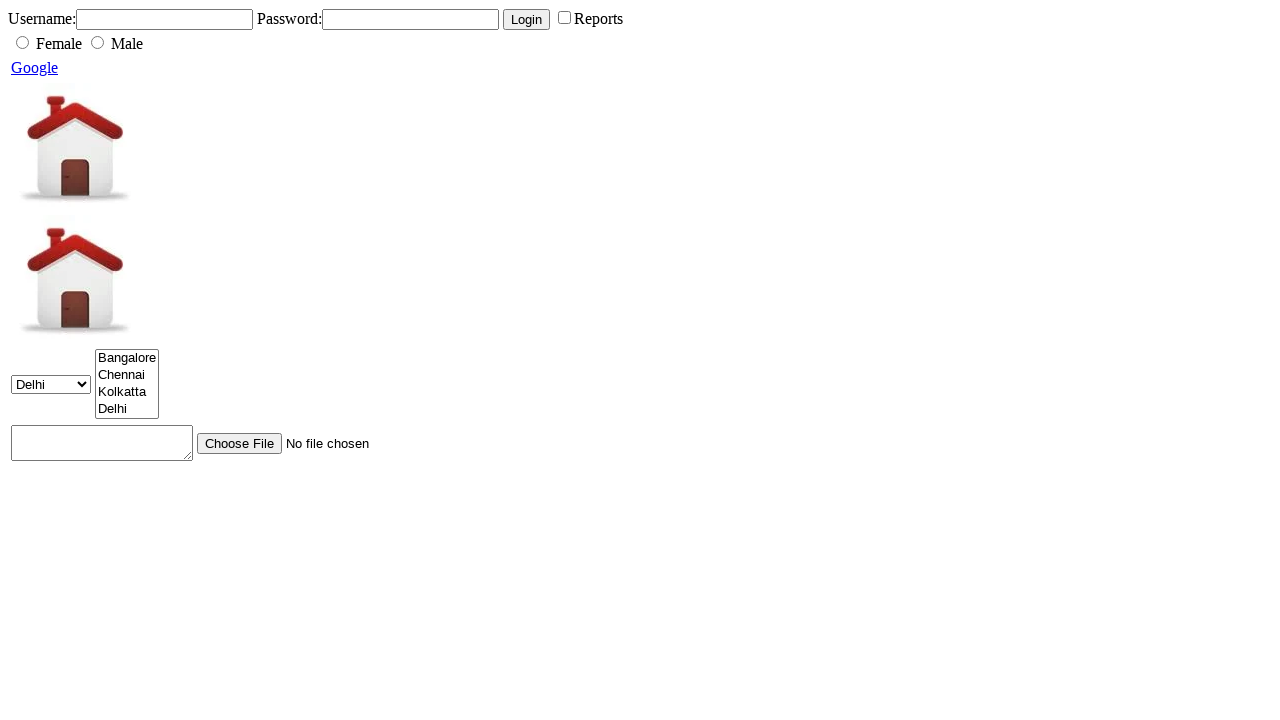

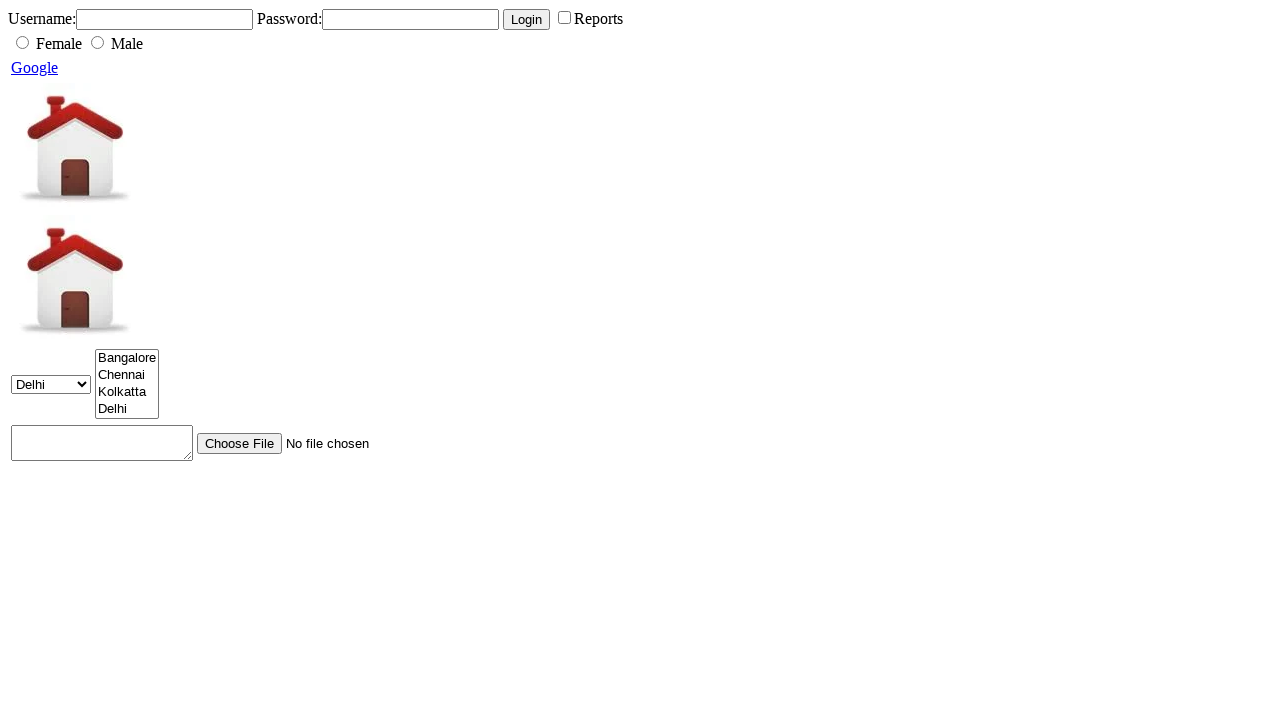